Tests iframe interaction on W3Schools by switching to an iframe, clicking a button inside it, then switching back to the main frame to interact with the menu button

Starting URL: https://www.w3schools.com/js/tryit.asp?filename=tryjs_myfirst

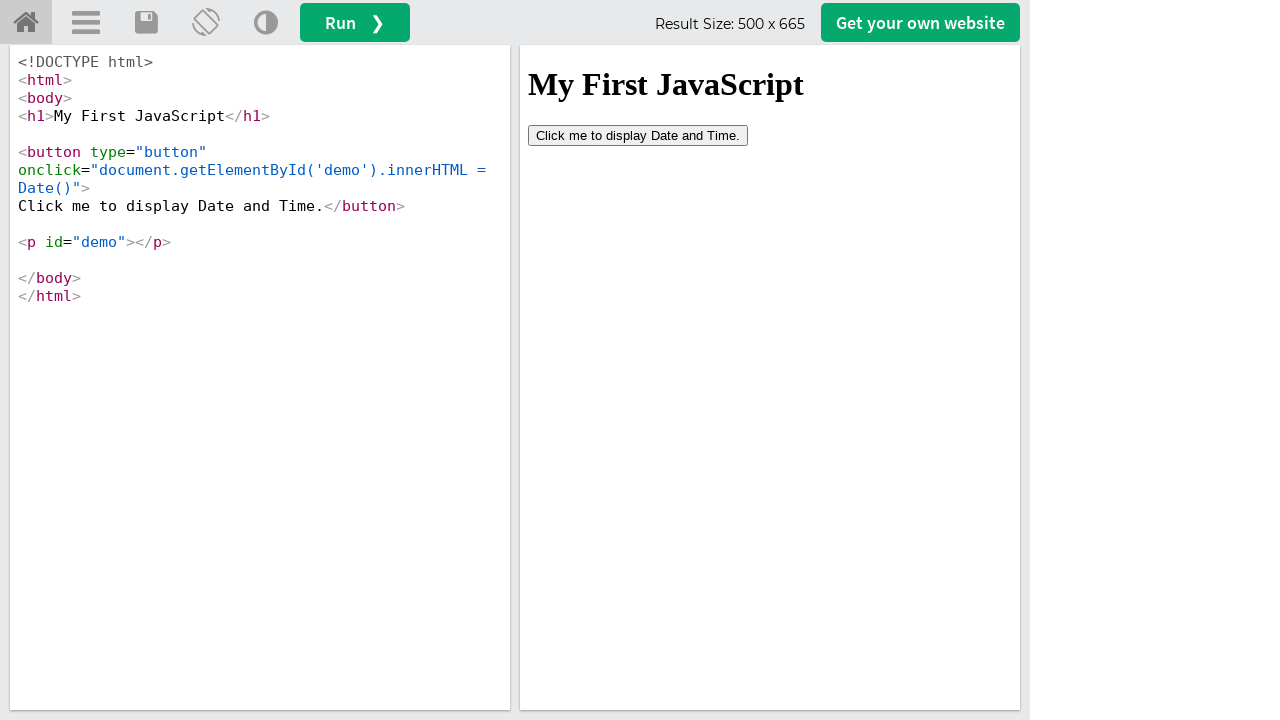

Located iframe with id 'iframeResult'
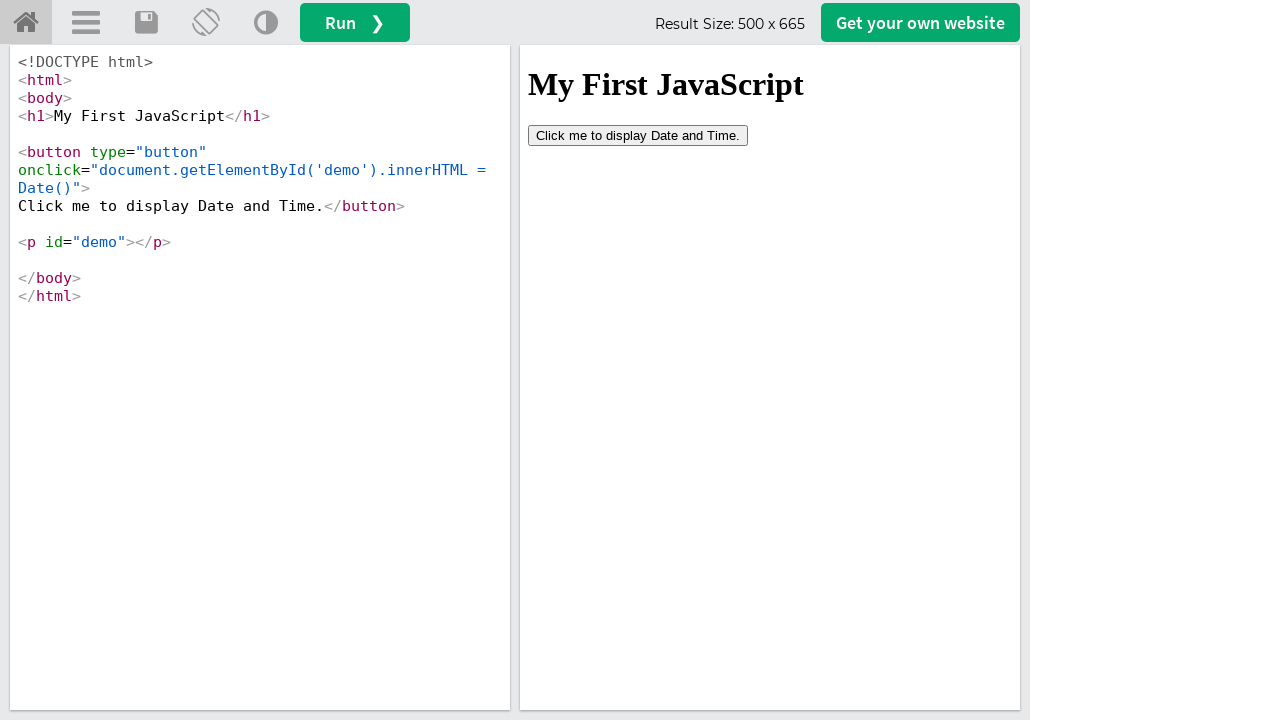

Clicked button inside iframe at (638, 135) on iframe#iframeResult >> internal:control=enter-frame >> button[type='button']
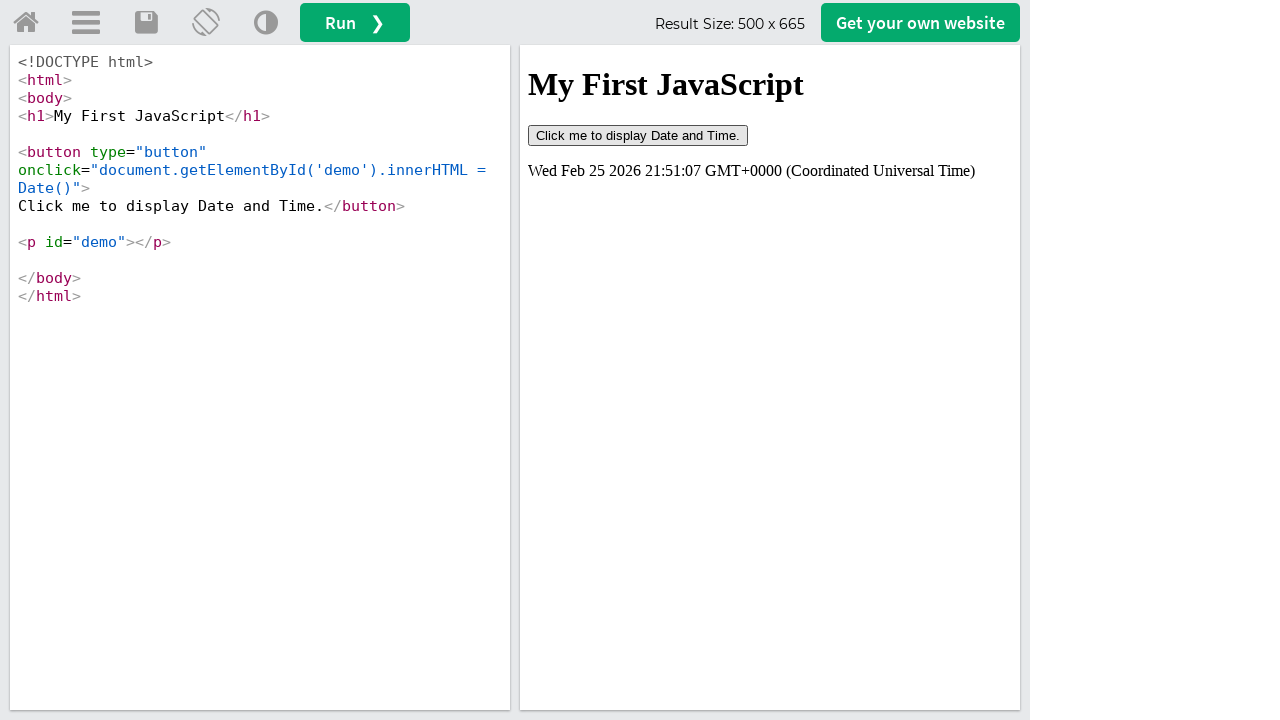

Clicked menu button in main frame after switching back from iframe at (86, 23) on a#menuButton
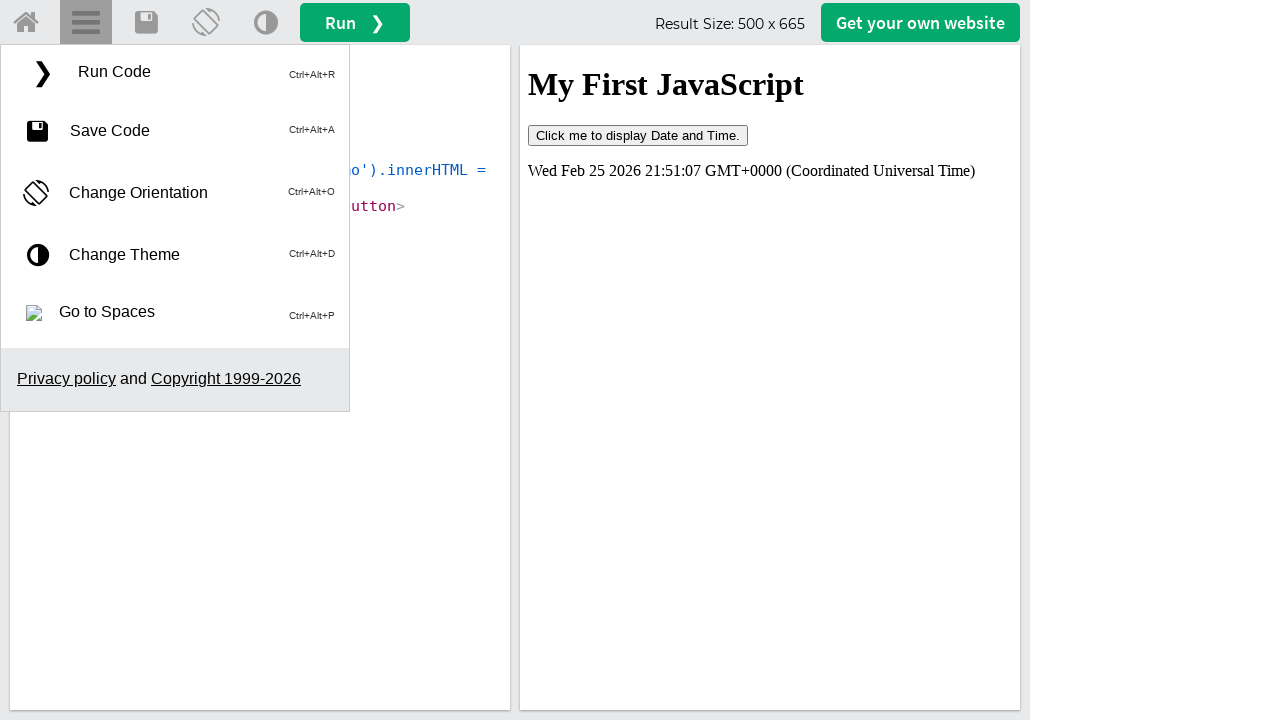

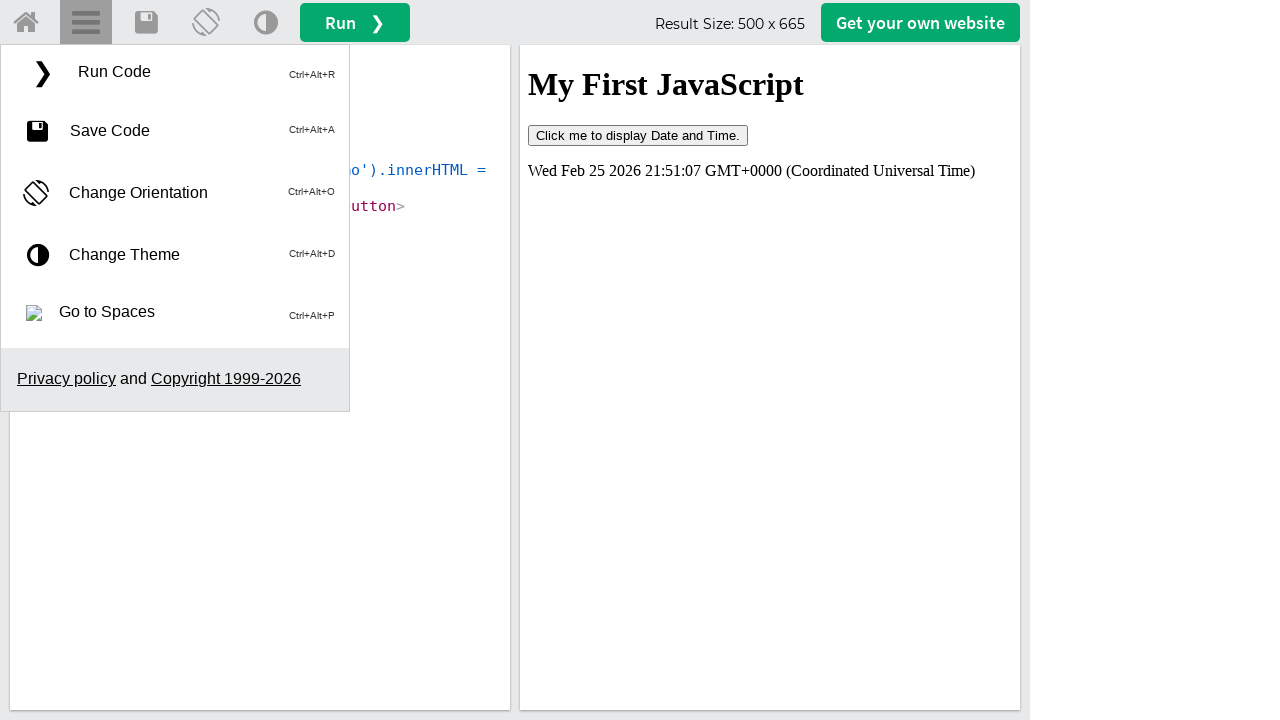